Tests dynamic content loading by clicking a start button and waiting for hidden content to become visible, then verifying the displayed text.

Starting URL: https://the-internet.herokuapp.com/dynamic_loading/1

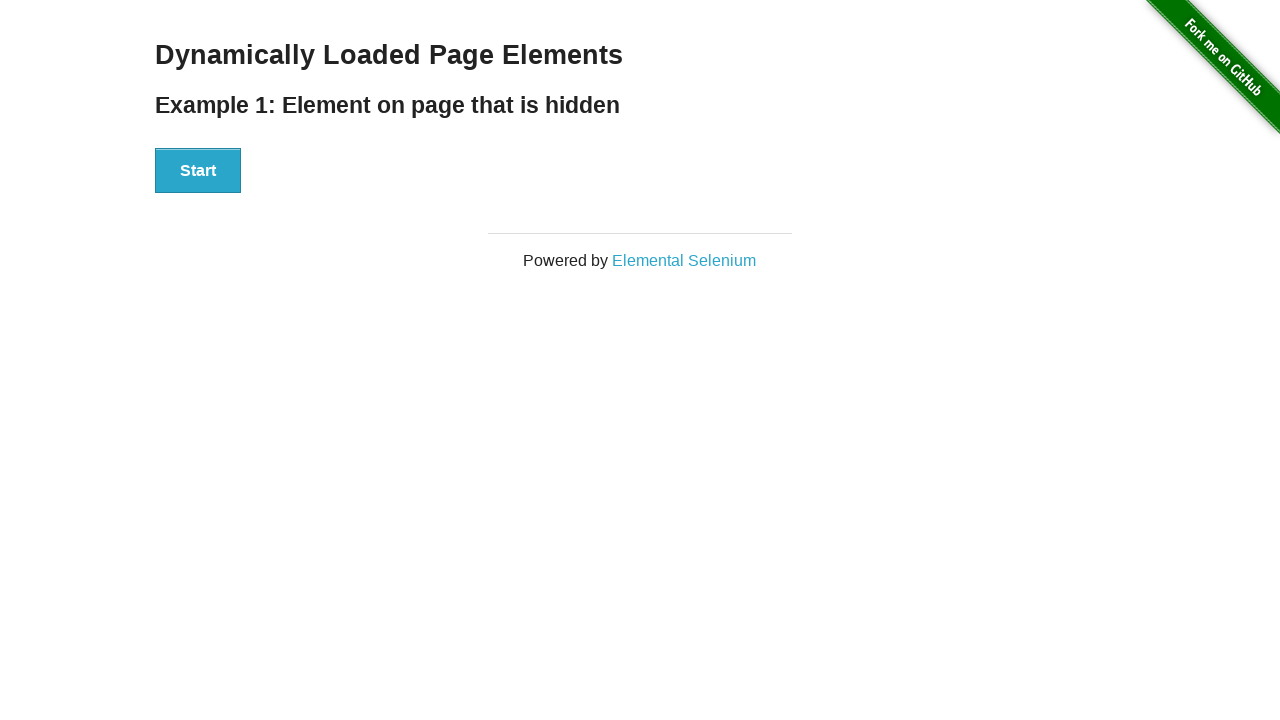

Clicked start button to begin dynamic content loading at (198, 171) on #start > button
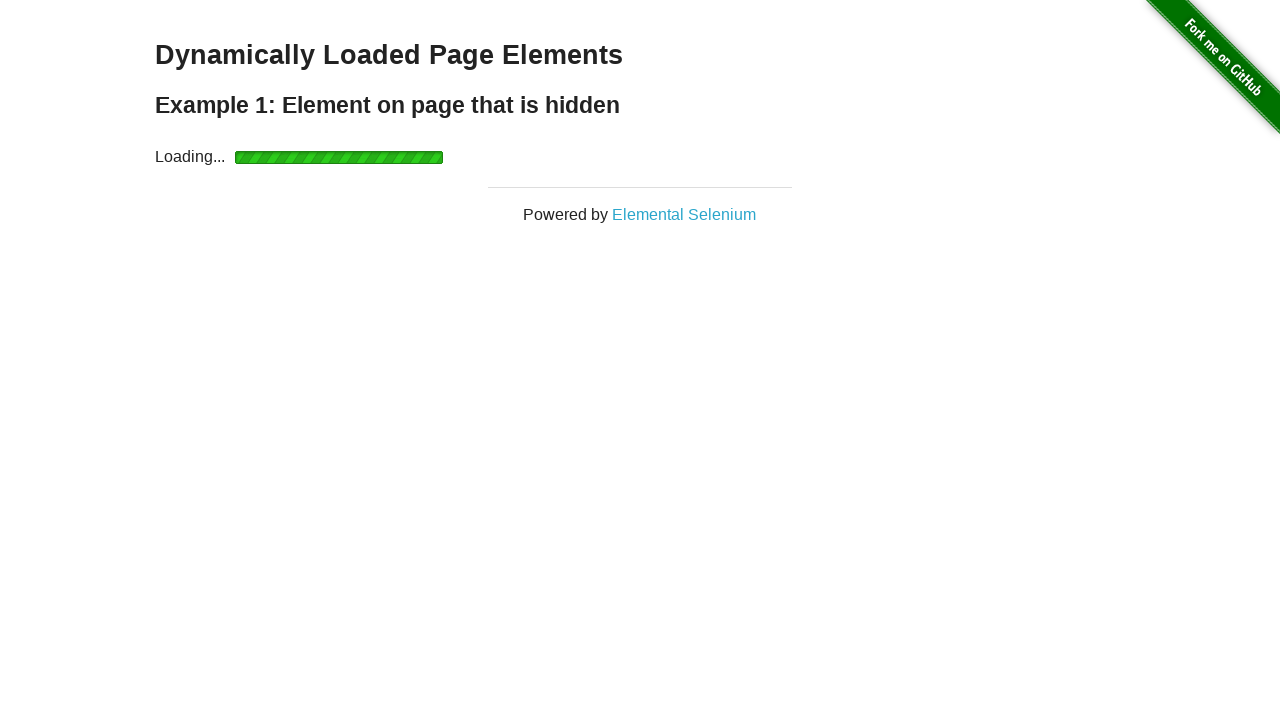

Waited for finish element h4 to become visible
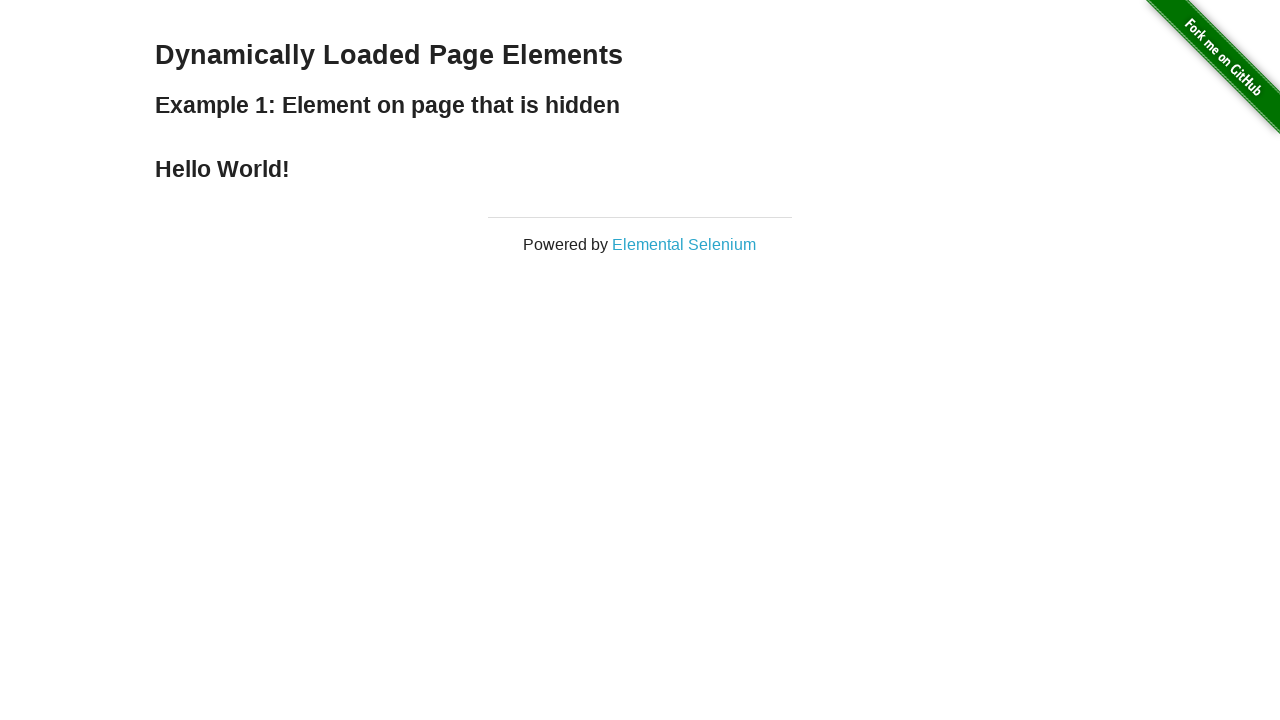

Located finish element h4 text
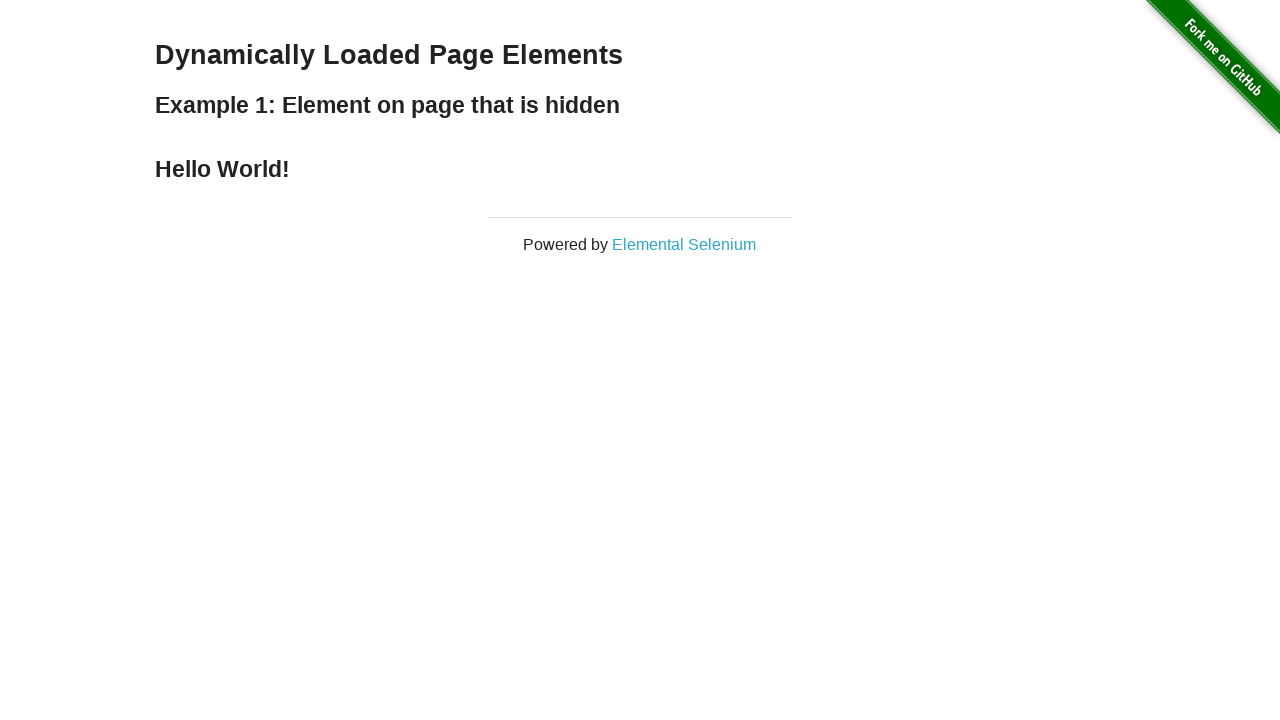

Confirmed finish element is visible and content has loaded successfully
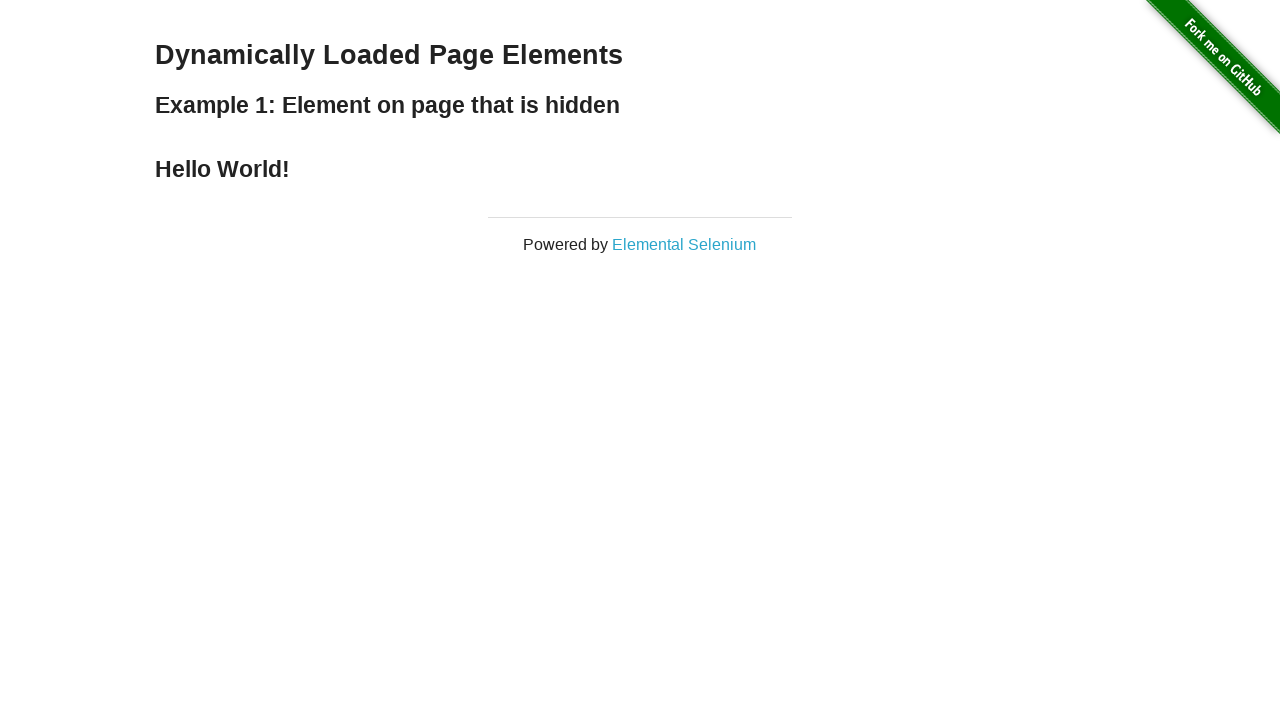

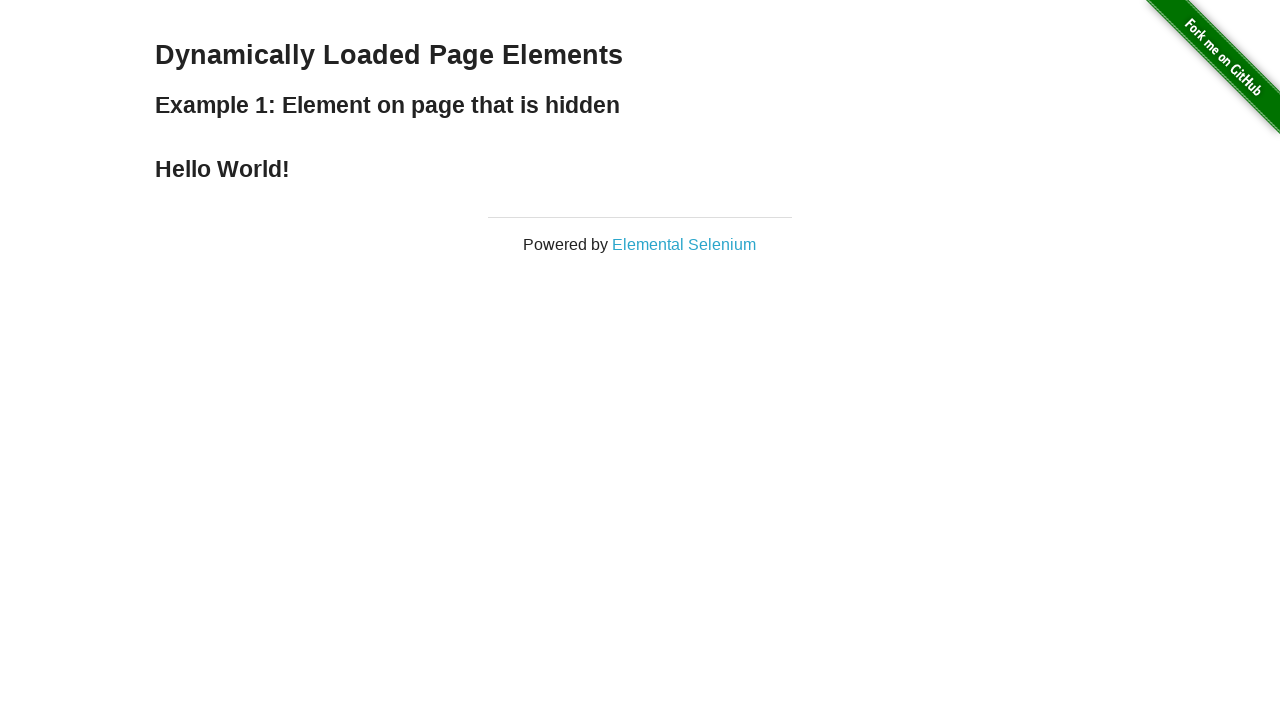